Tests synchronization scenarios on a demo blog page by waiting for elements to appear, disappear, and checking element state changes after clicking a button

Starting URL: https://omayo.blogspot.com/

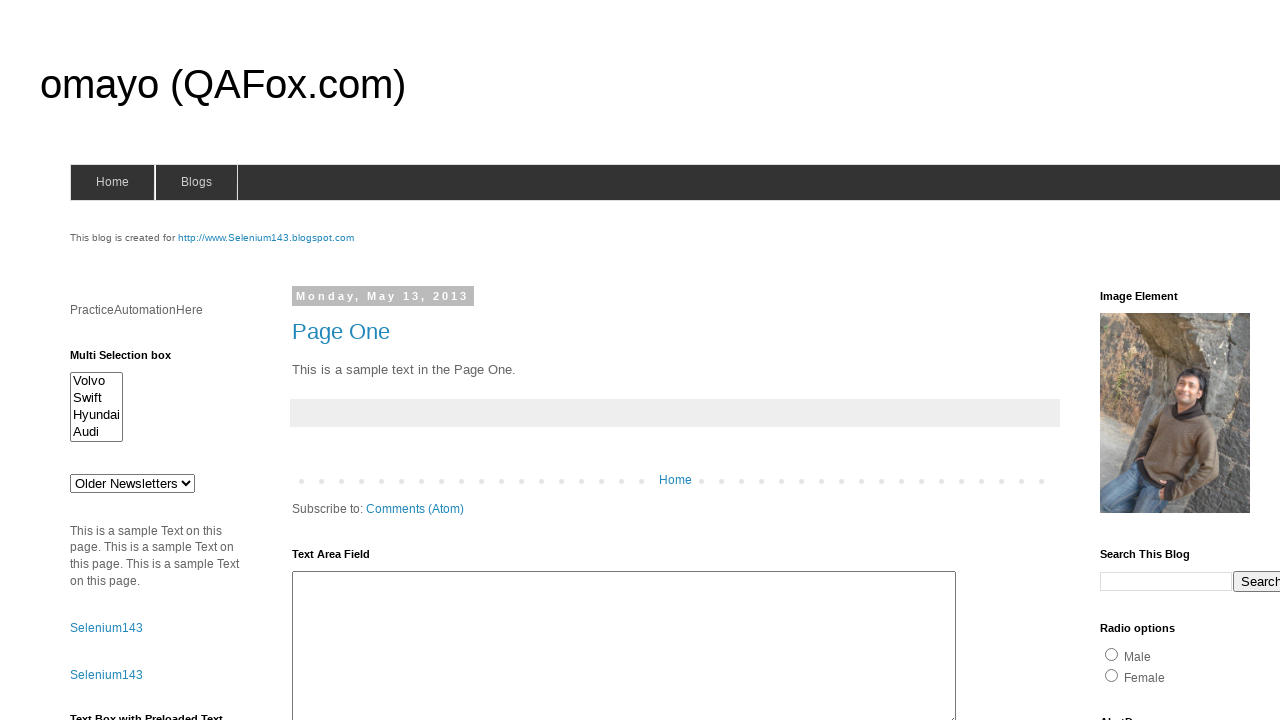

Waited for delayed text element to become visible
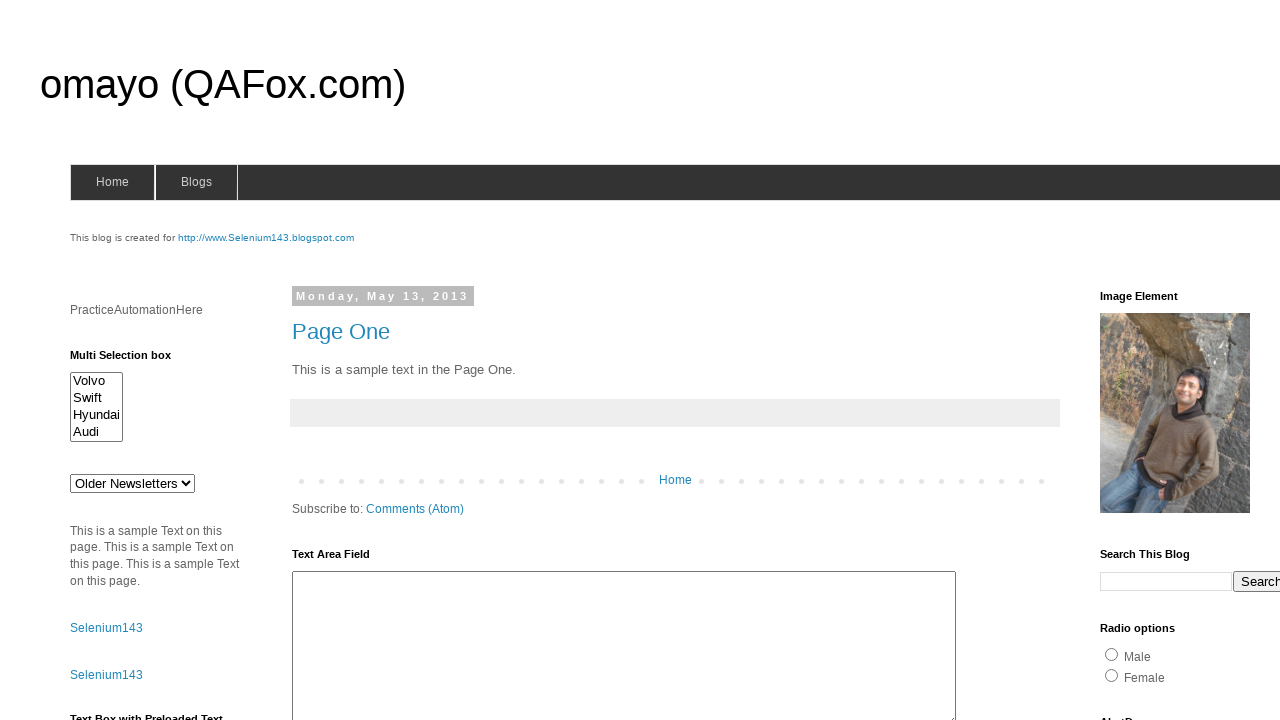

Waited for success message to disappear
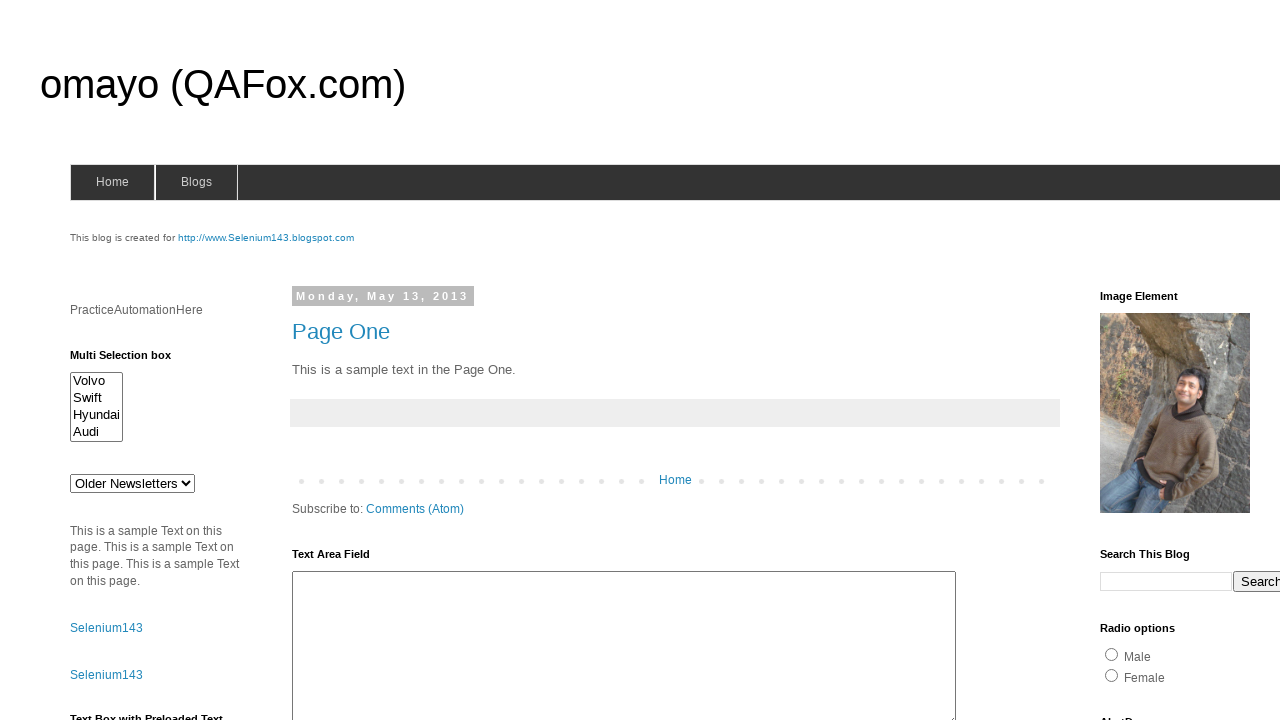

Clicked the 'Check this' button to trigger state change at (109, 528) on xpath=//button[text()='Check this']
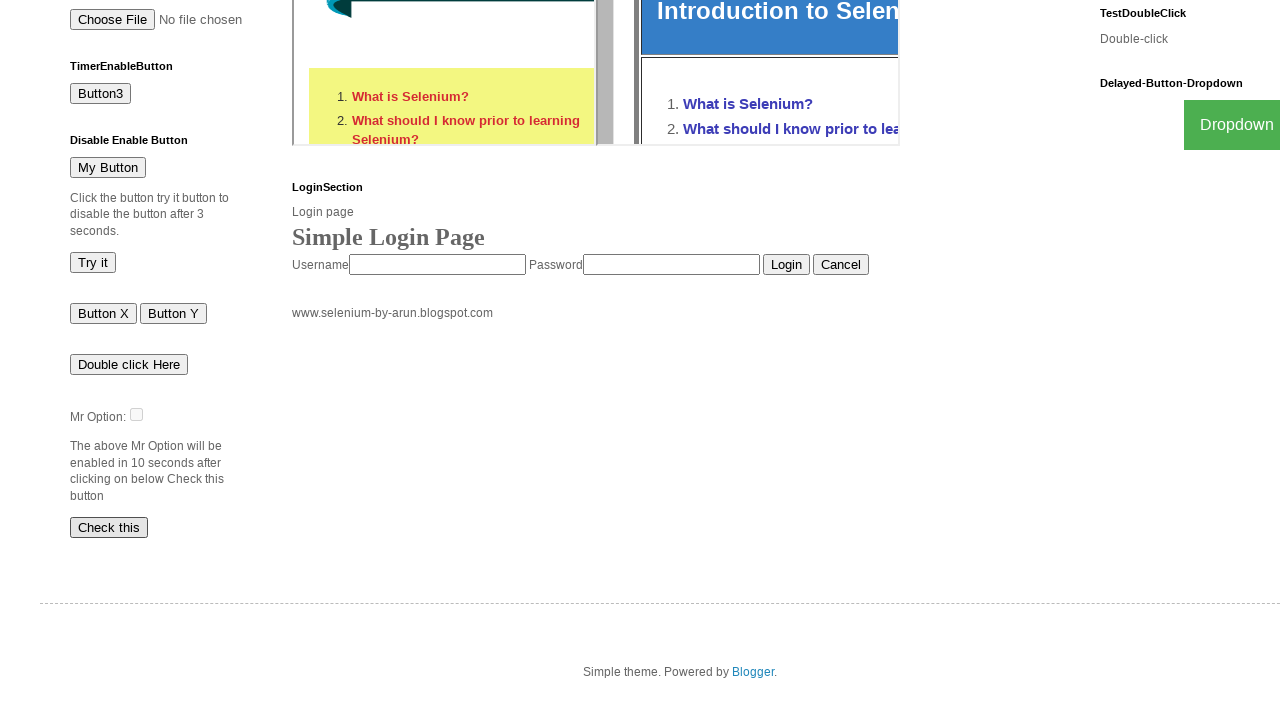

Waited for checkbox to become enabled
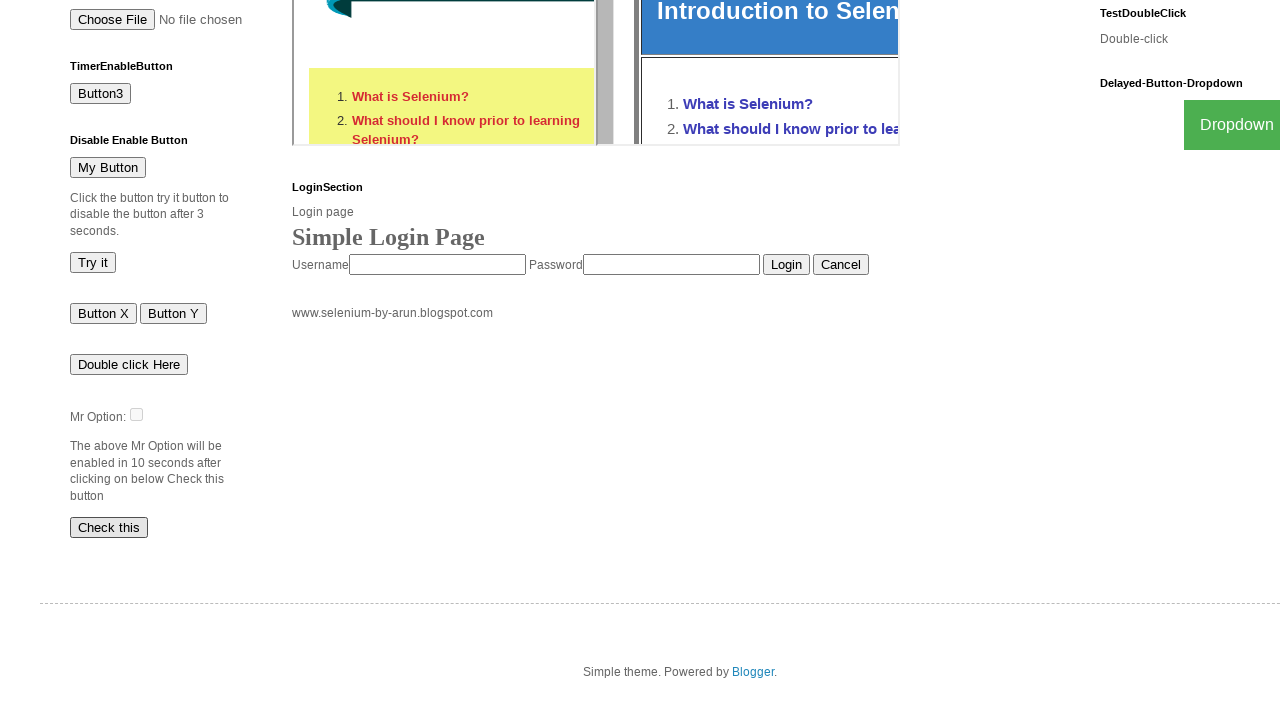

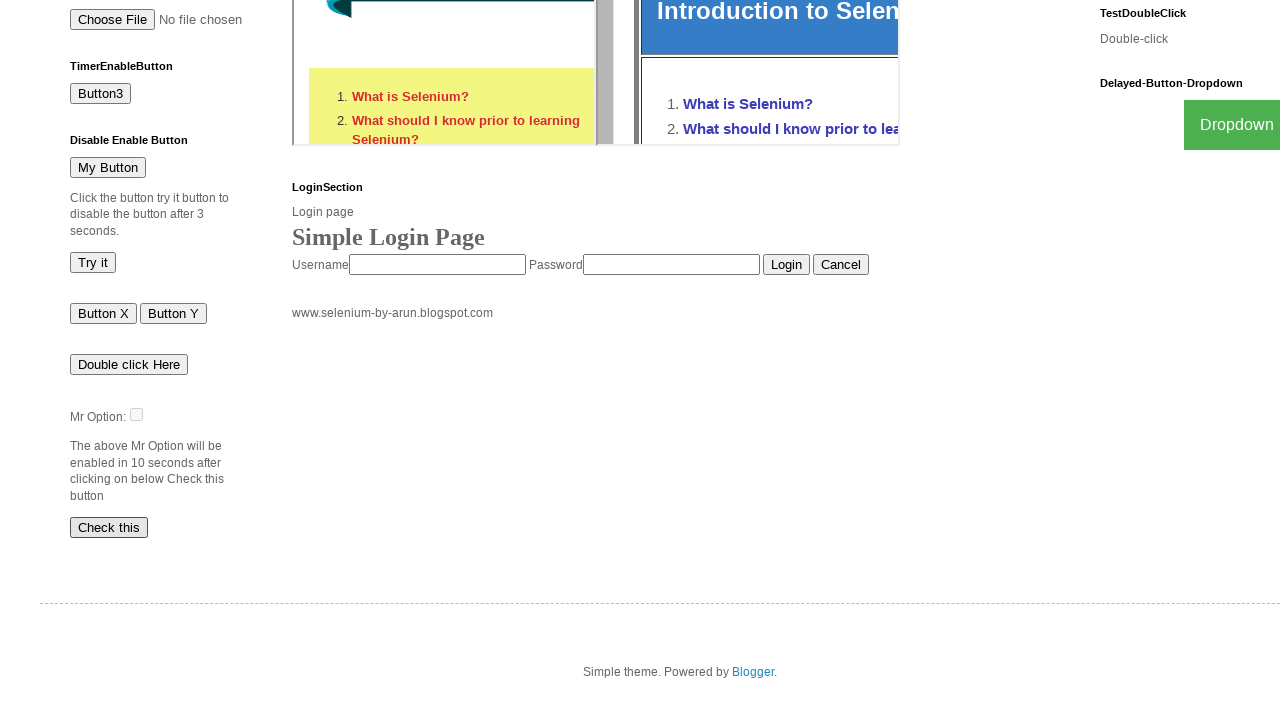